Tests sorting the "Due" column in ascending order by clicking the column header and verifying the values are sorted correctly using CSS pseudo-class selectors.

Starting URL: http://the-internet.herokuapp.com/tables

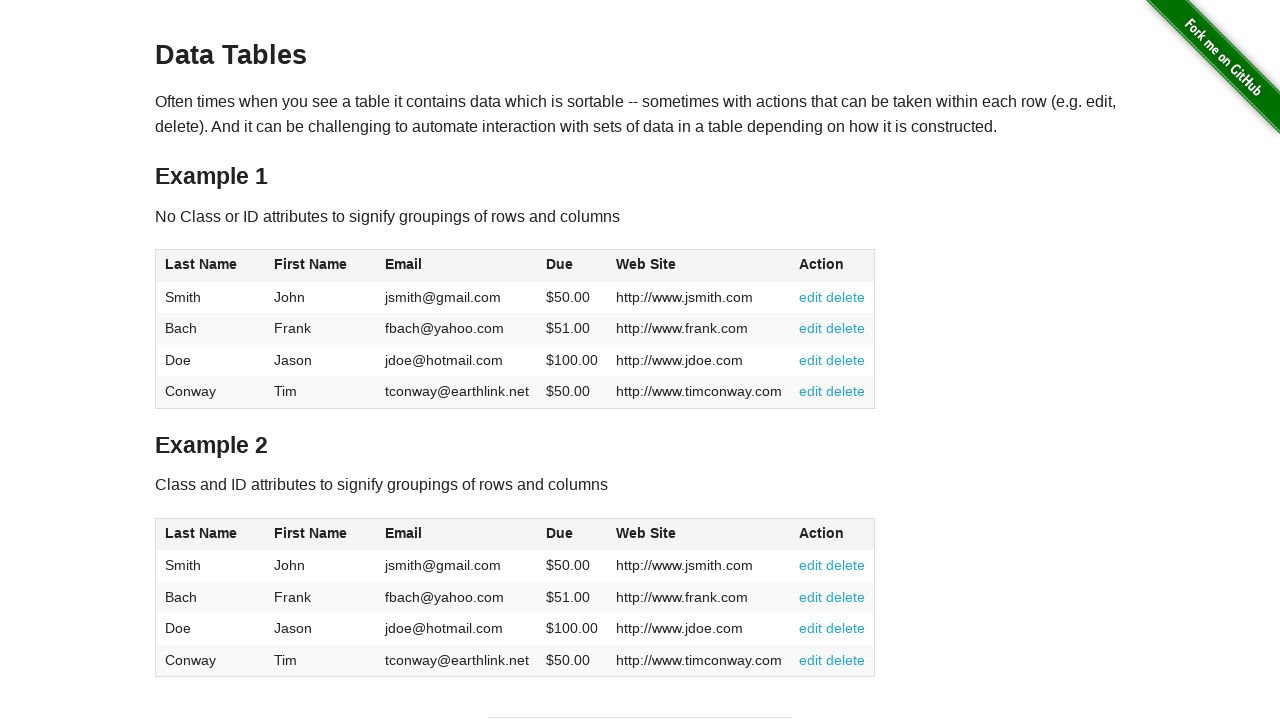

Clicked the Due column header (4th column) to sort in ascending order at (572, 266) on #table1 thead tr th:nth-child(4)
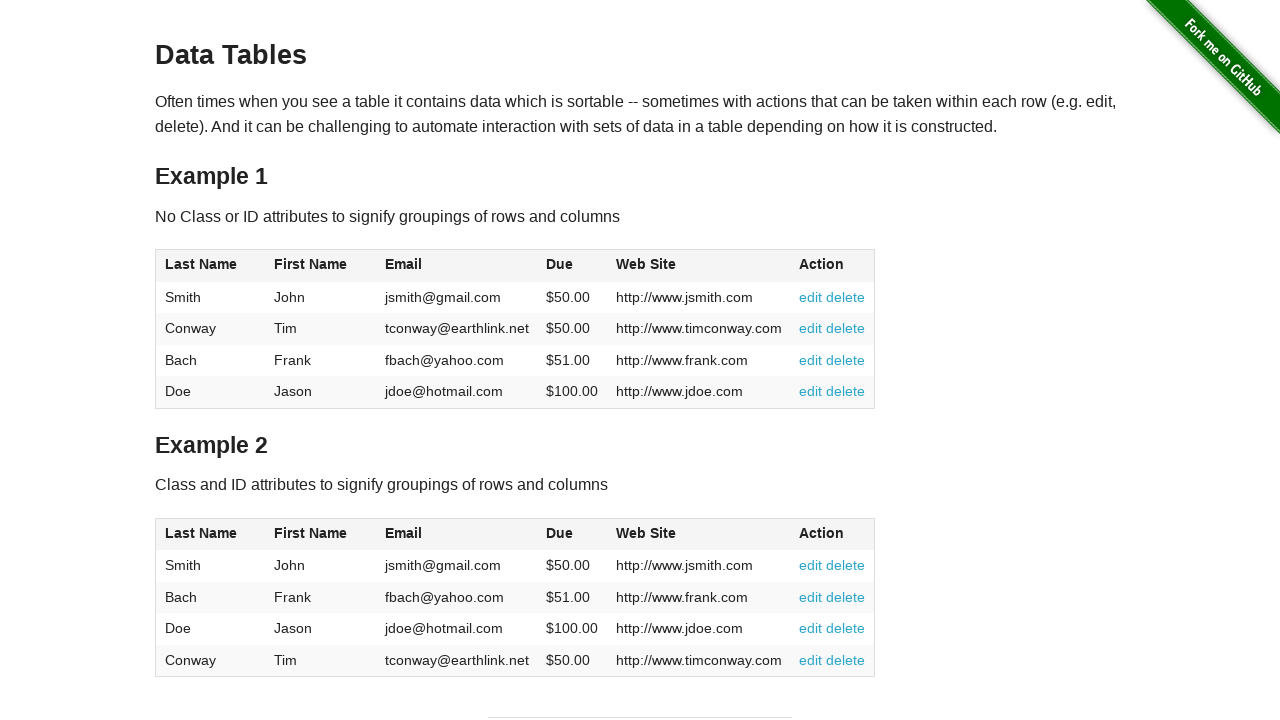

Verified that the Due column is present in the sorted table
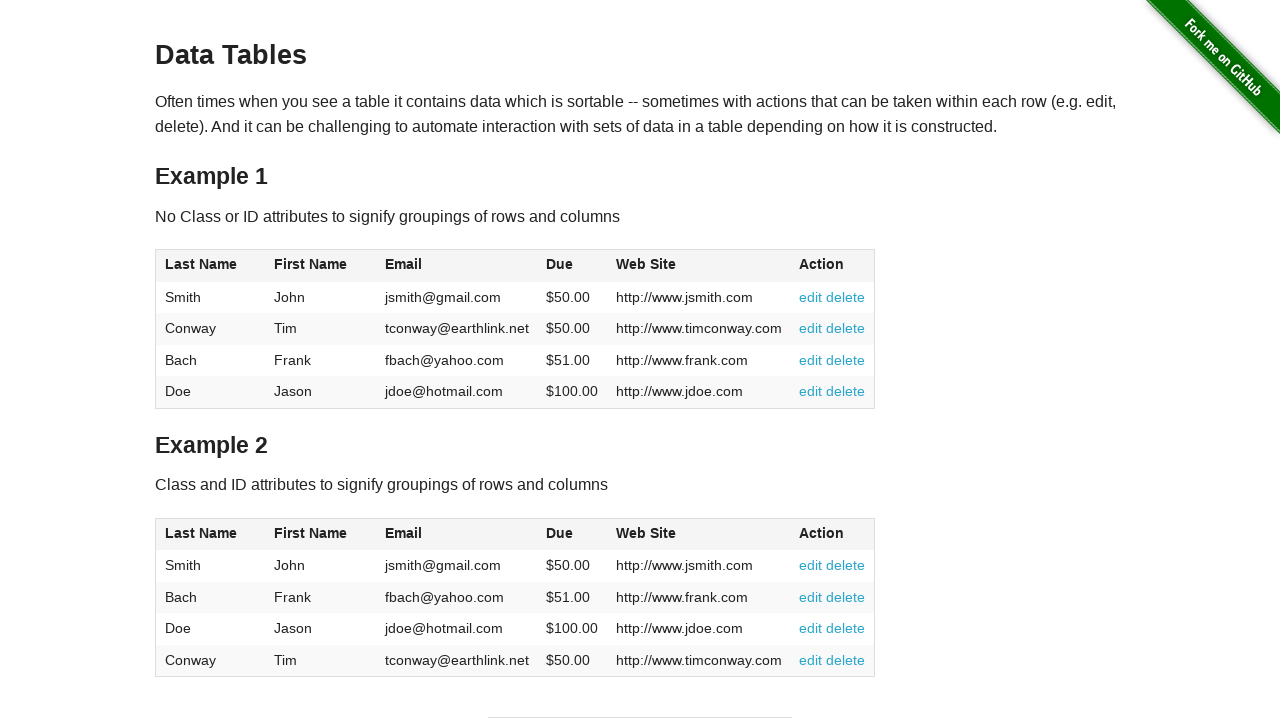

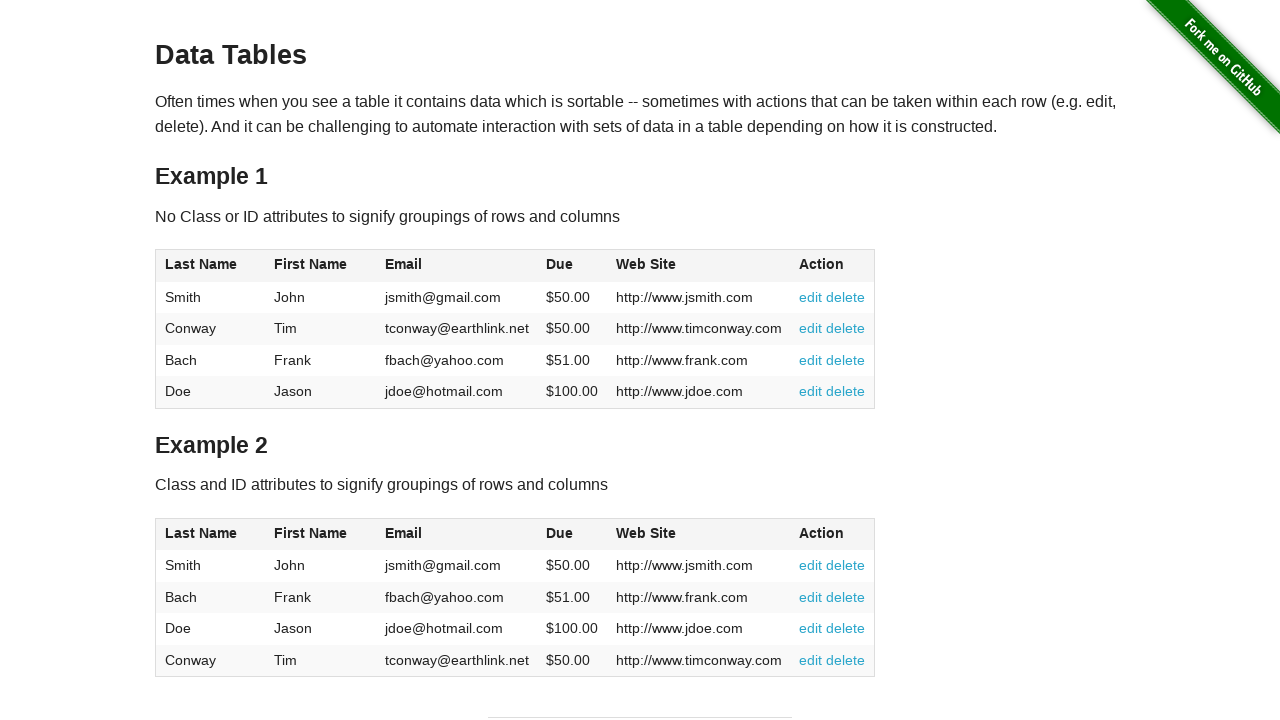